Tests various form interactions on a flight booking practice page including selecting a senior citizen discount checkbox, clicking round trip option, and using a passenger count dropdown to add adults

Starting URL: https://rahulshettyacademy.com/dropdownsPractise/

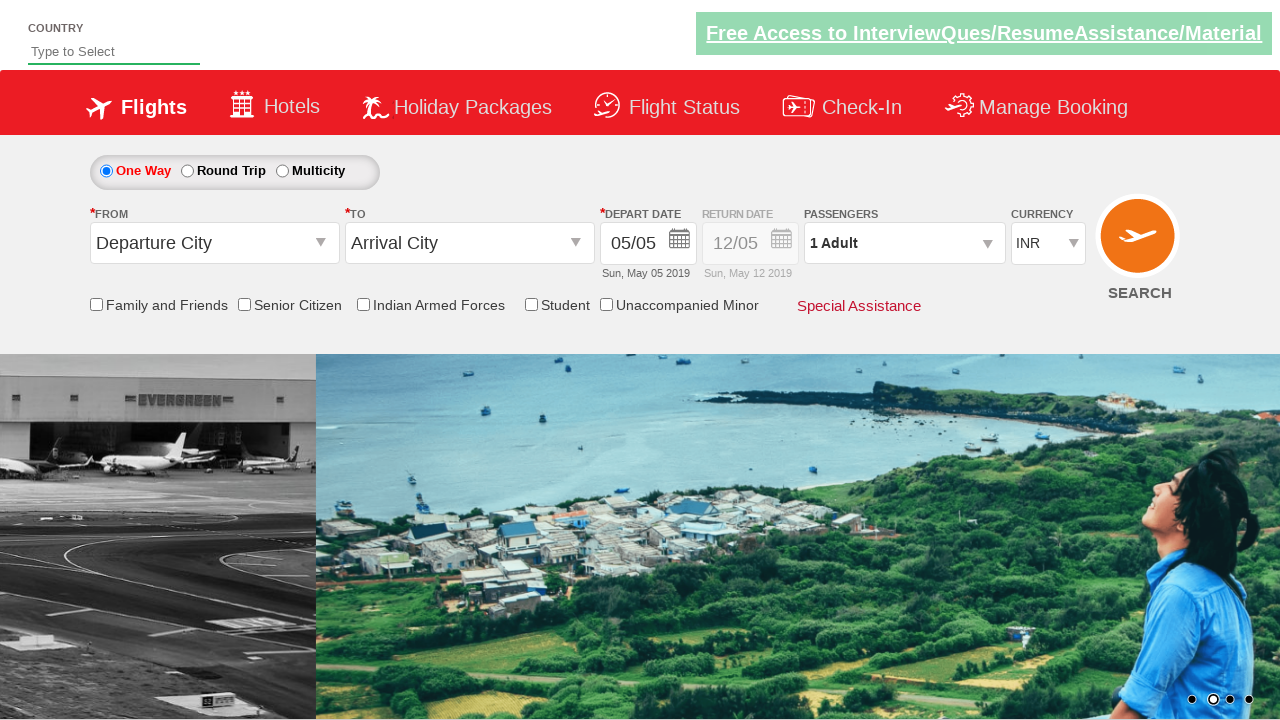

Clicked senior citizen discount checkbox at (244, 304) on input[id*='SeniorCitizenDiscount']
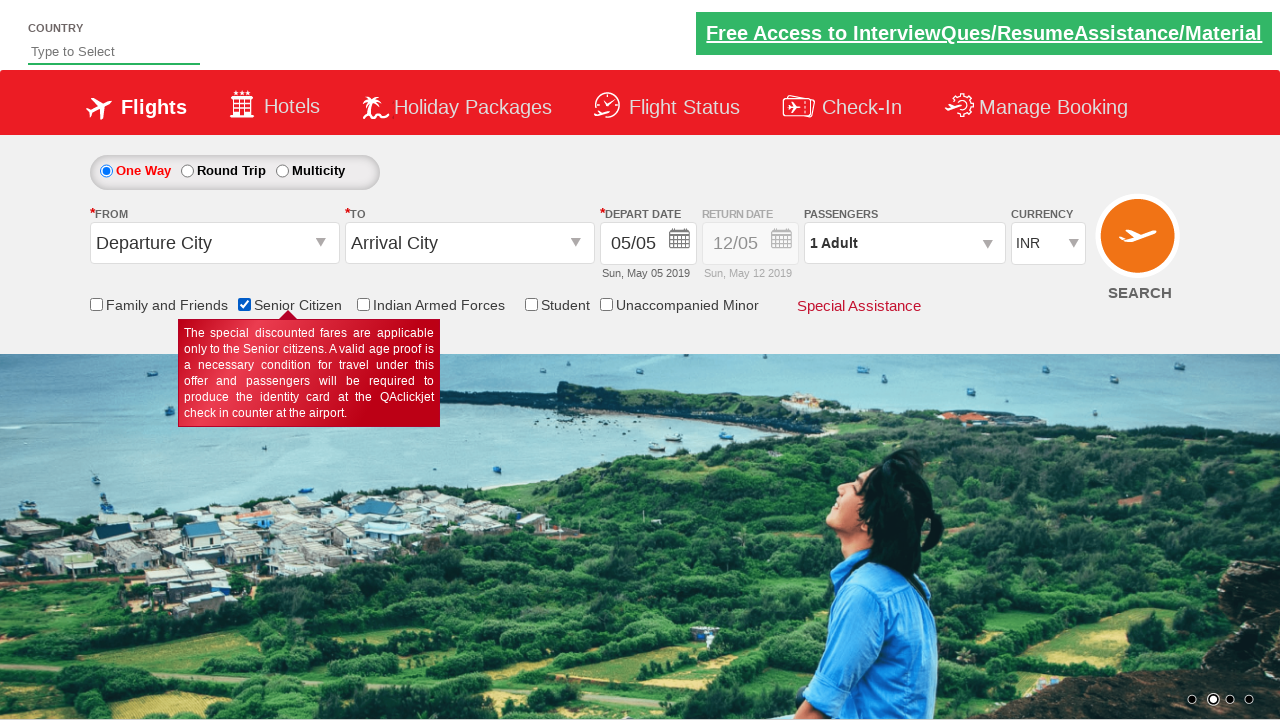

Clicked round trip radio button at (187, 171) on #ctl00_mainContent_rbtnl_Trip_1
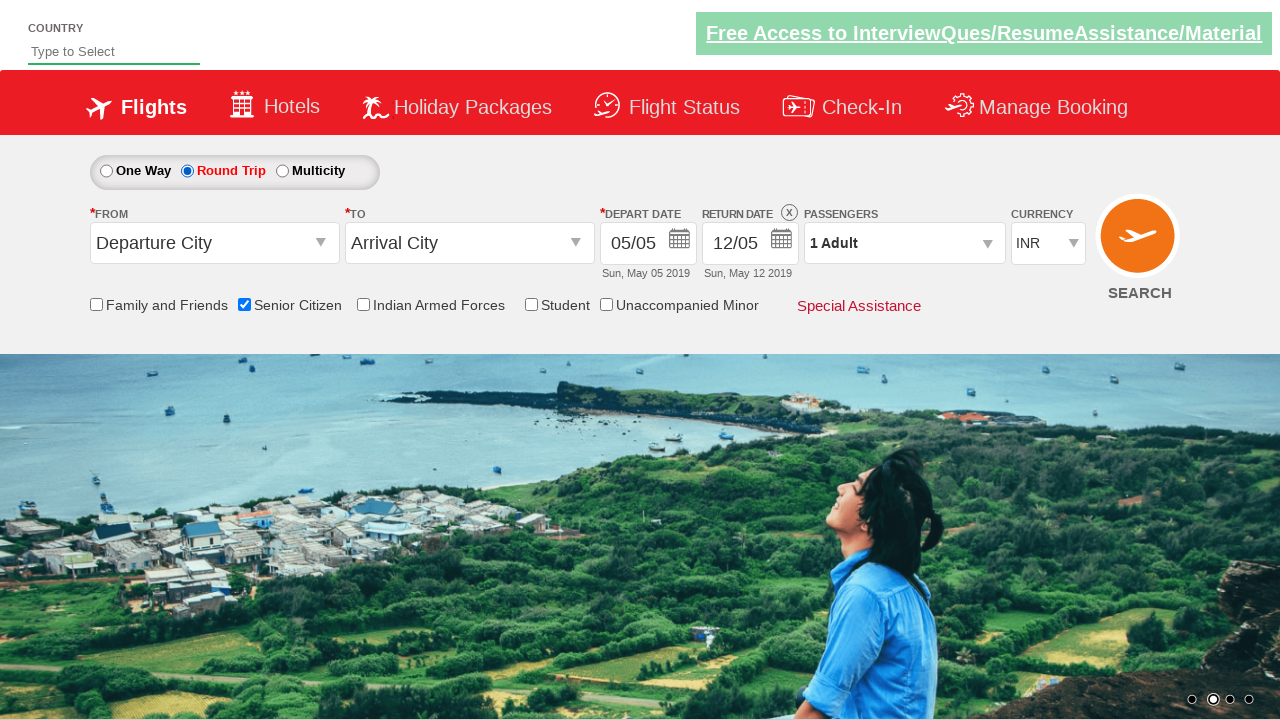

Clicked passenger info dropdown to open it at (904, 243) on #divpaxinfo
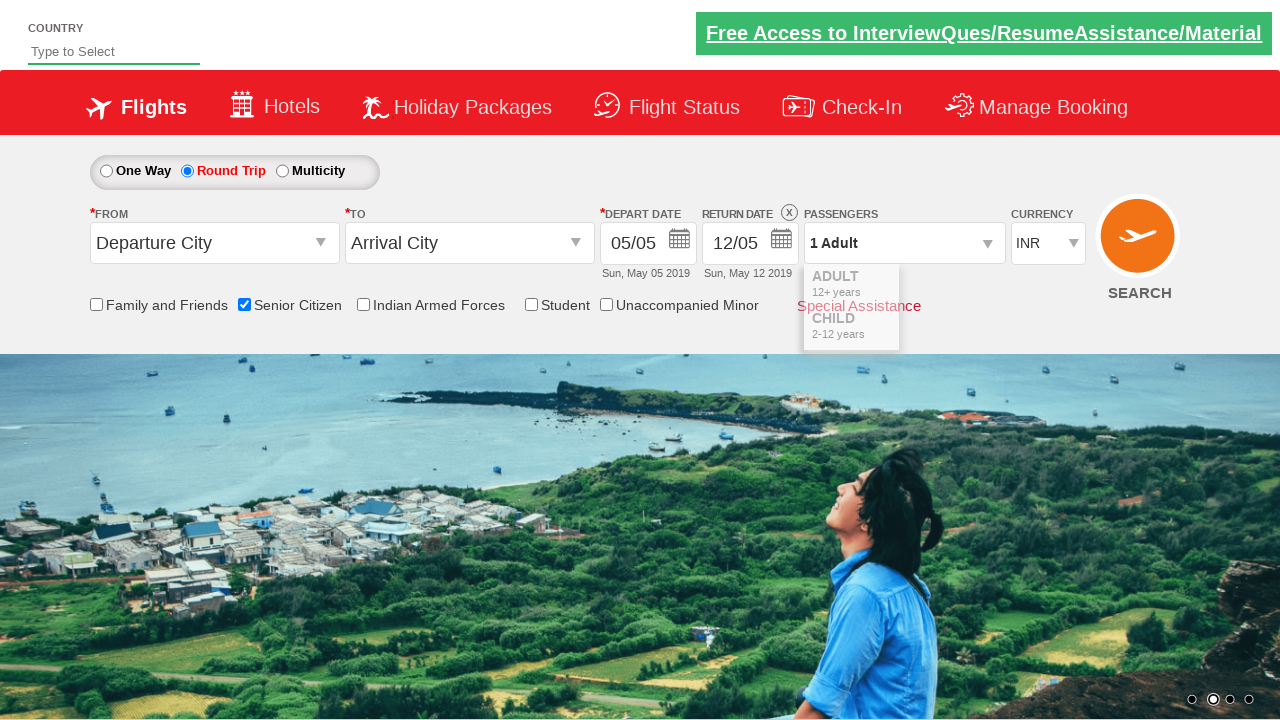

Waited for dropdown to open
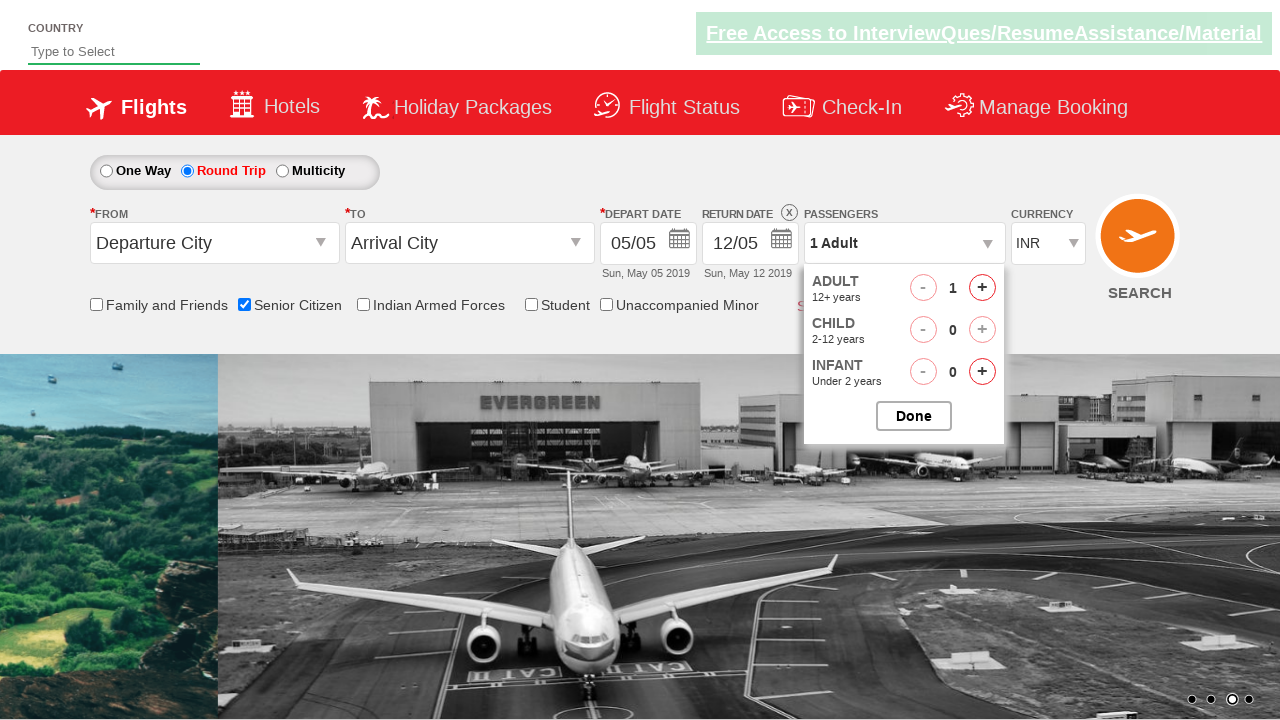

Clicked to increase adult count (iteration 1 of 4) at (982, 288) on #hrefIncAdt
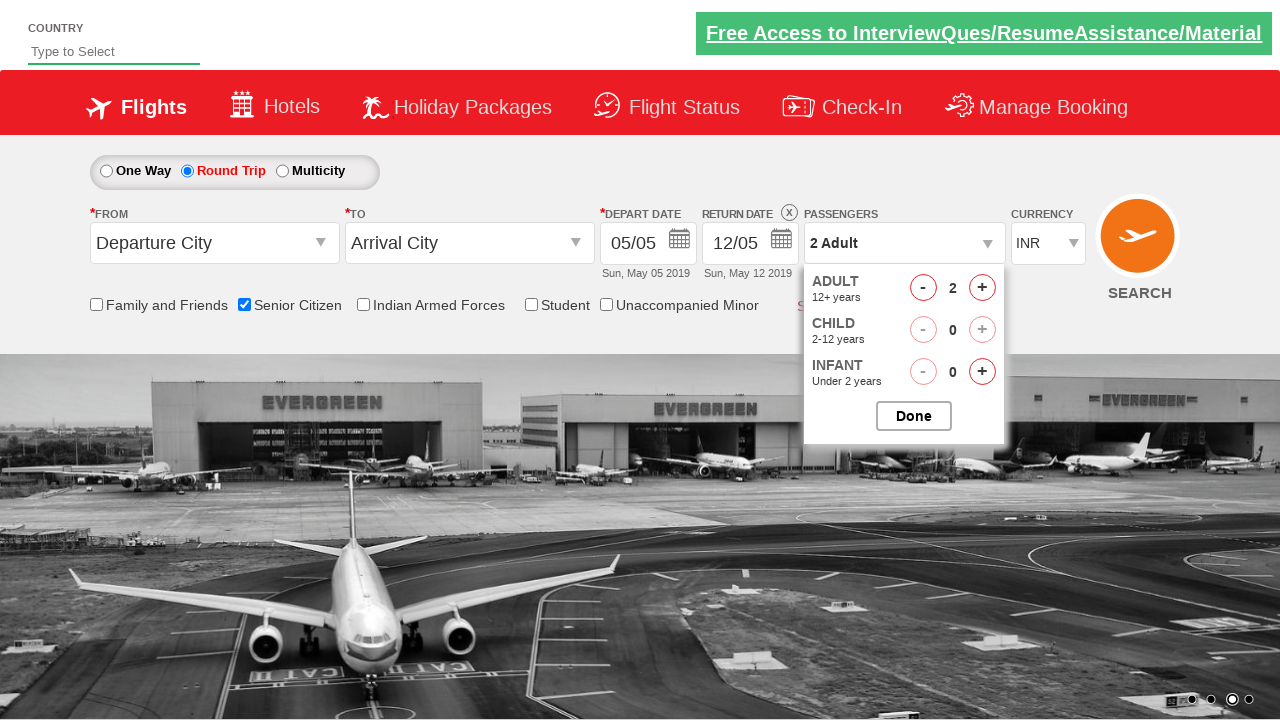

Clicked to increase adult count (iteration 2 of 4) at (982, 288) on #hrefIncAdt
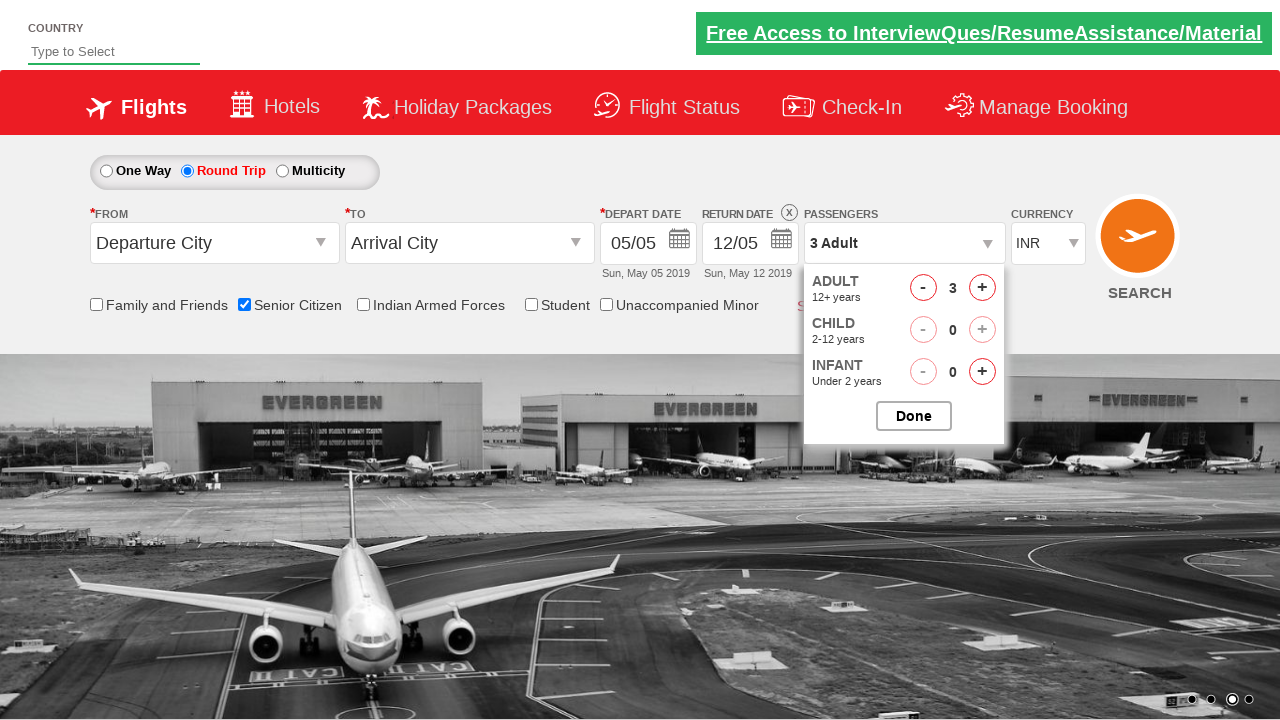

Clicked to increase adult count (iteration 3 of 4) at (982, 288) on #hrefIncAdt
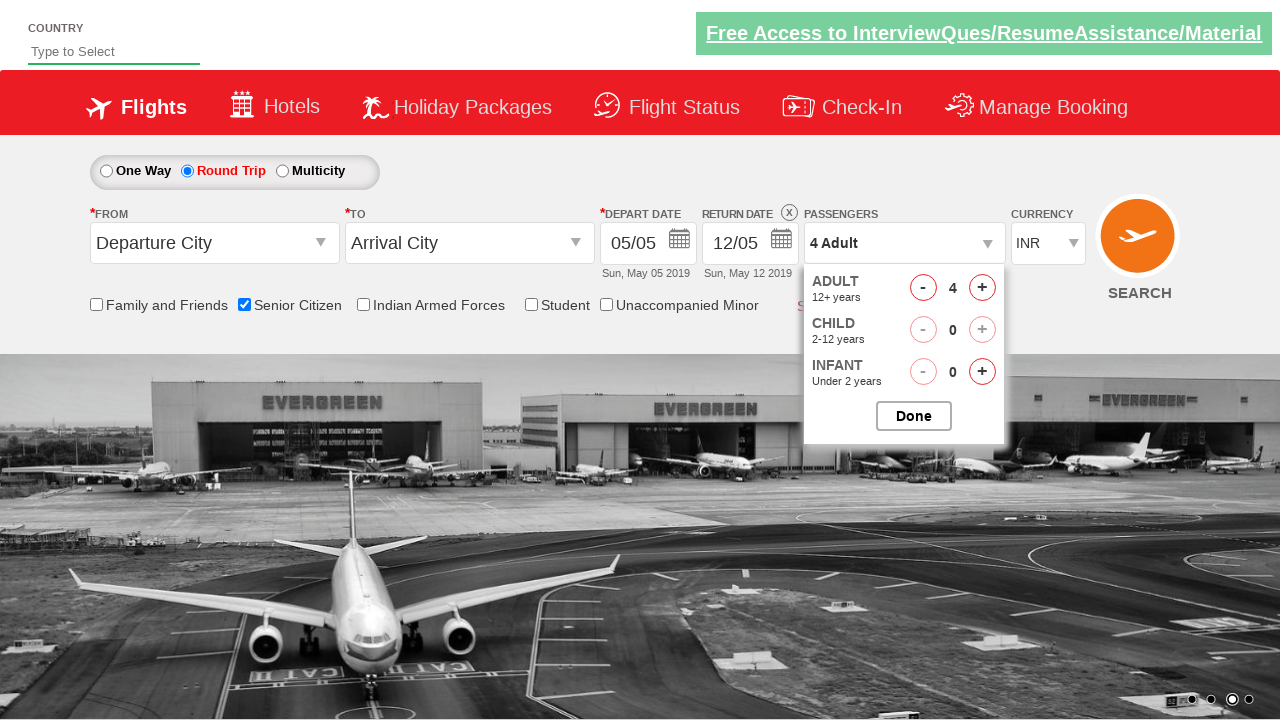

Clicked to increase adult count (iteration 4 of 4) at (982, 288) on #hrefIncAdt
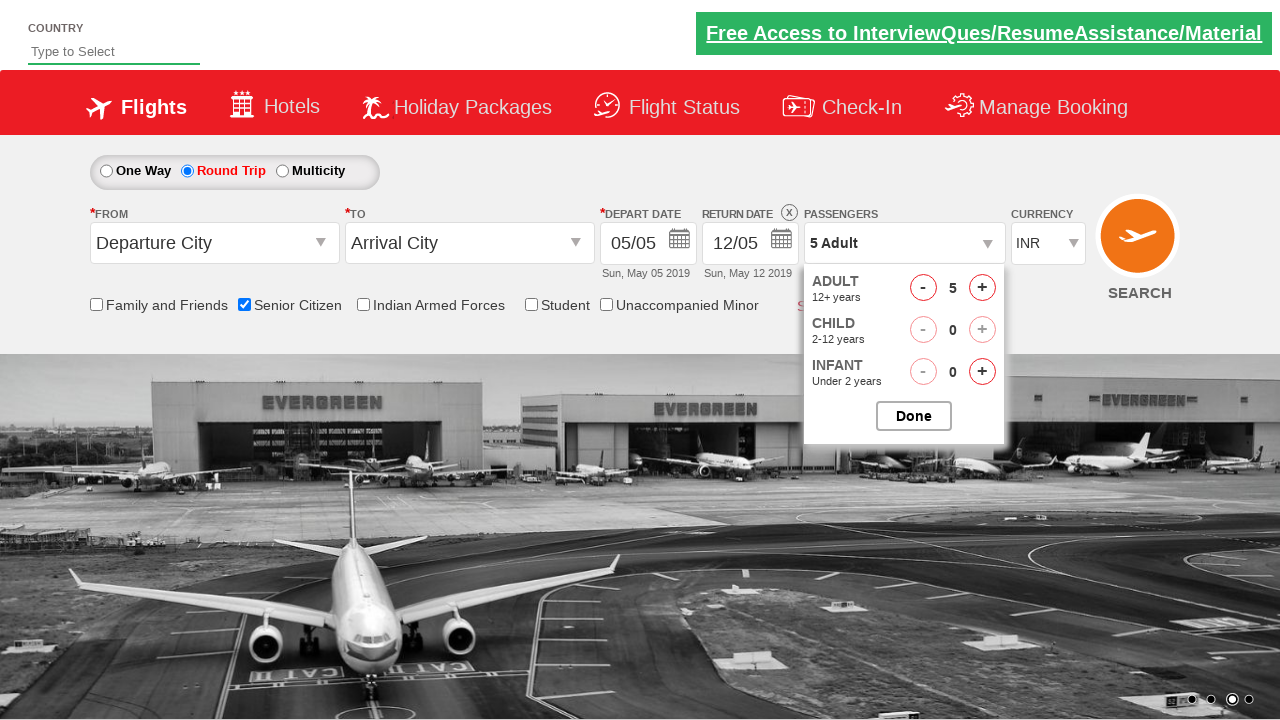

Clicked done button to close passenger dropdown at (914, 416) on #btnclosepaxoption
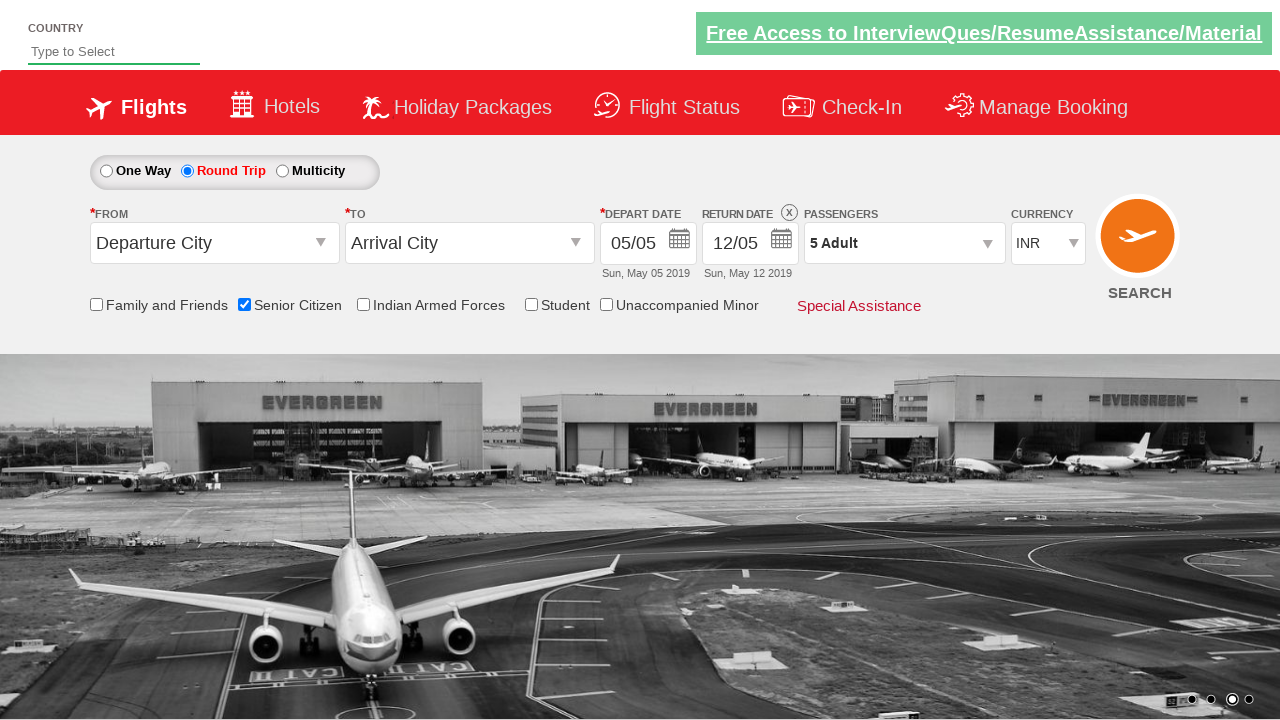

Verified passenger count shows '5 Adult'
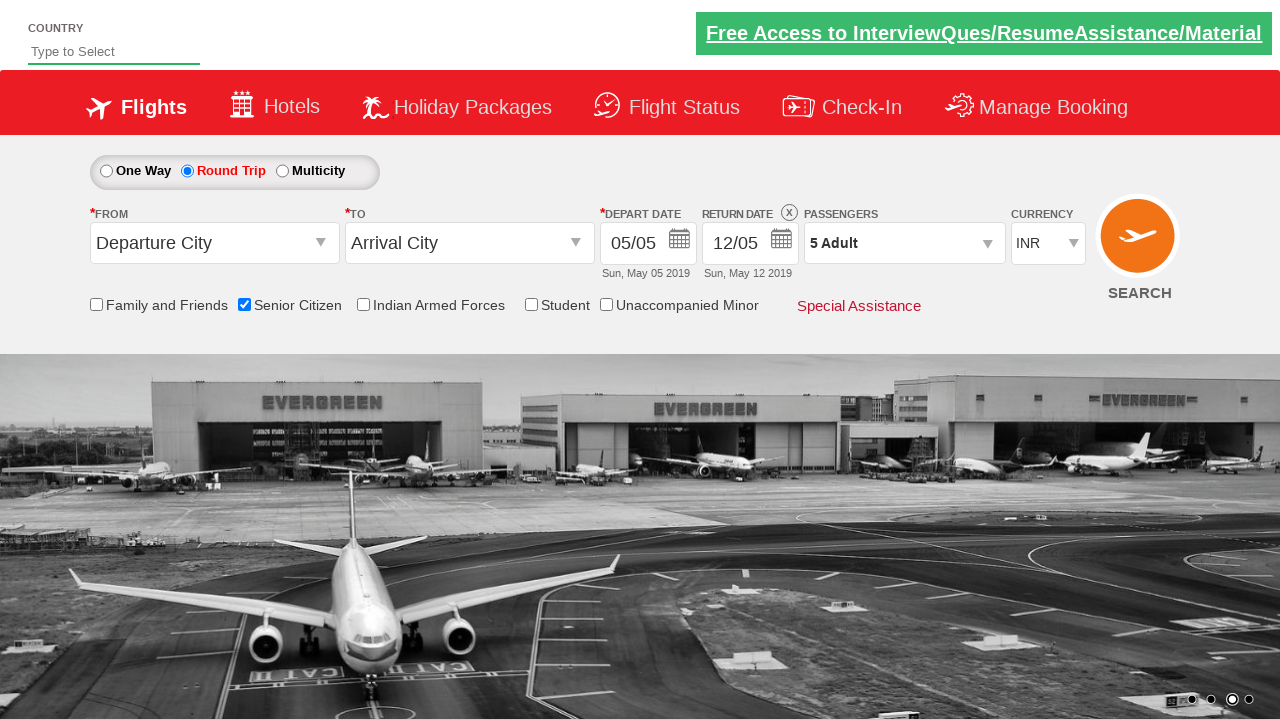

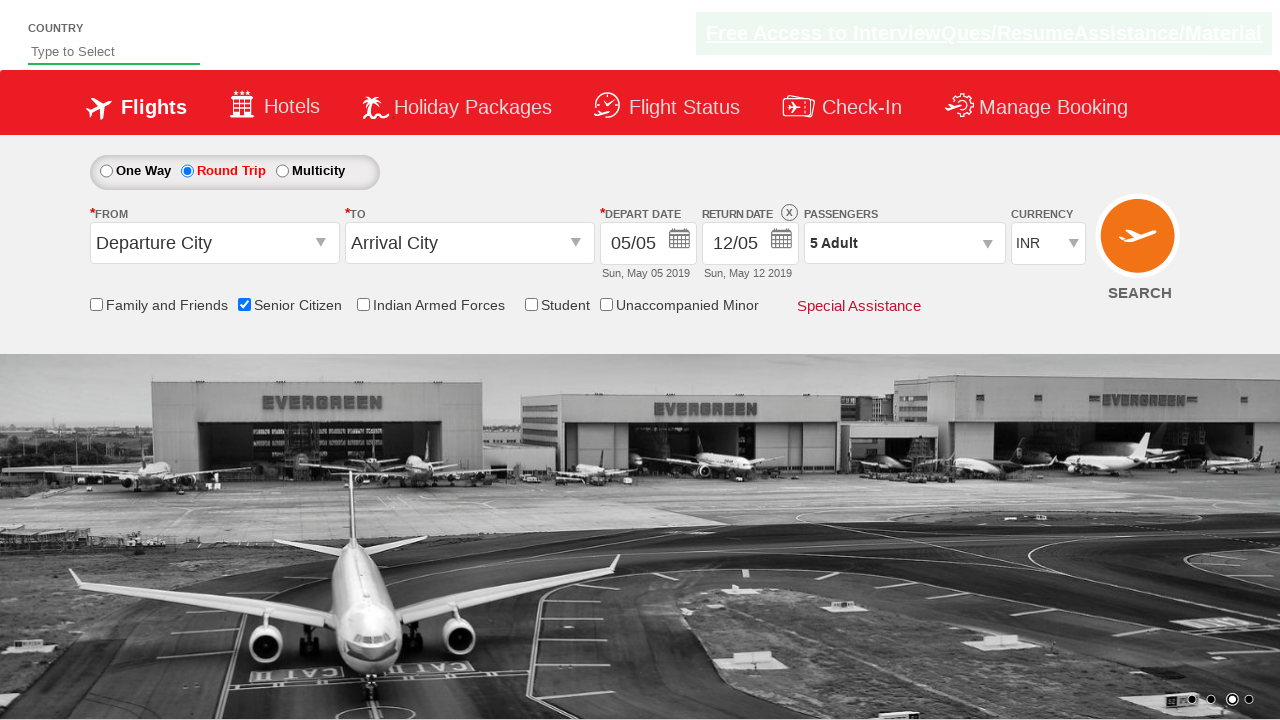